Tests that the Clear completed button is hidden when there are no completed items

Starting URL: https://demo.playwright.dev/todomvc

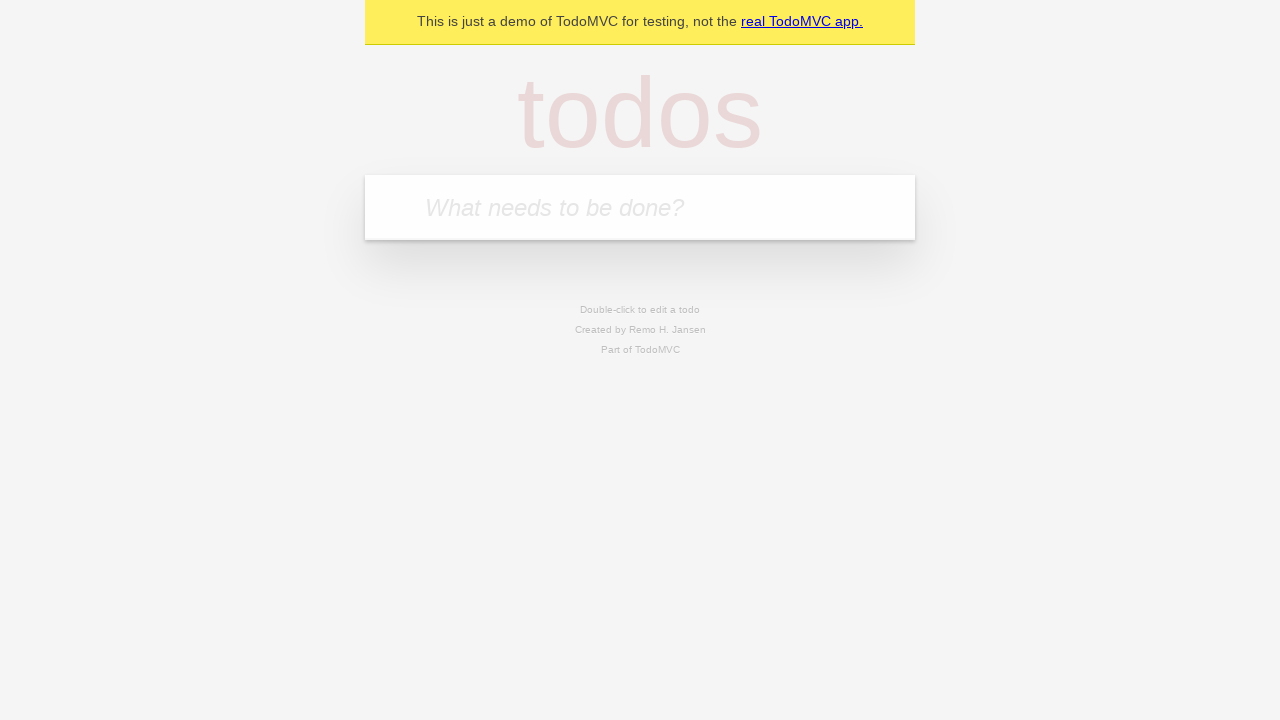

Filled new todo field with 'buy some cheese' on internal:attr=[placeholder="What needs to be done?"i]
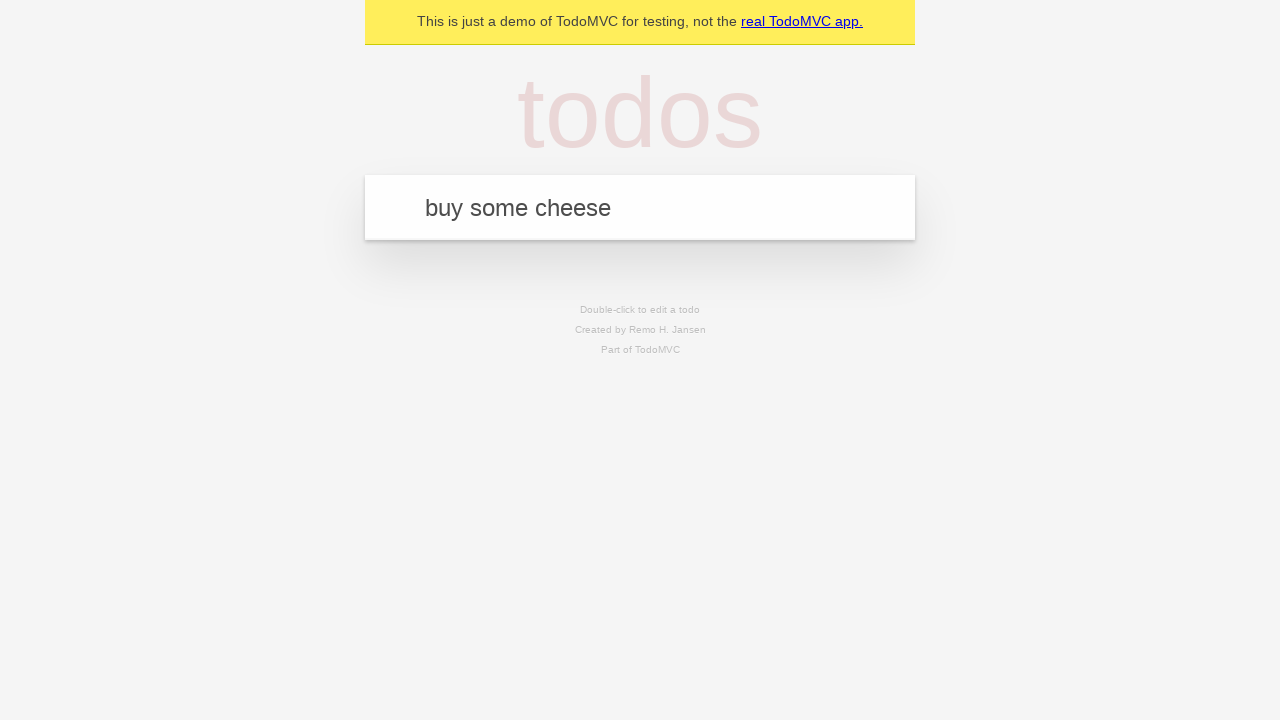

Pressed Enter to create todo 'buy some cheese' on internal:attr=[placeholder="What needs to be done?"i]
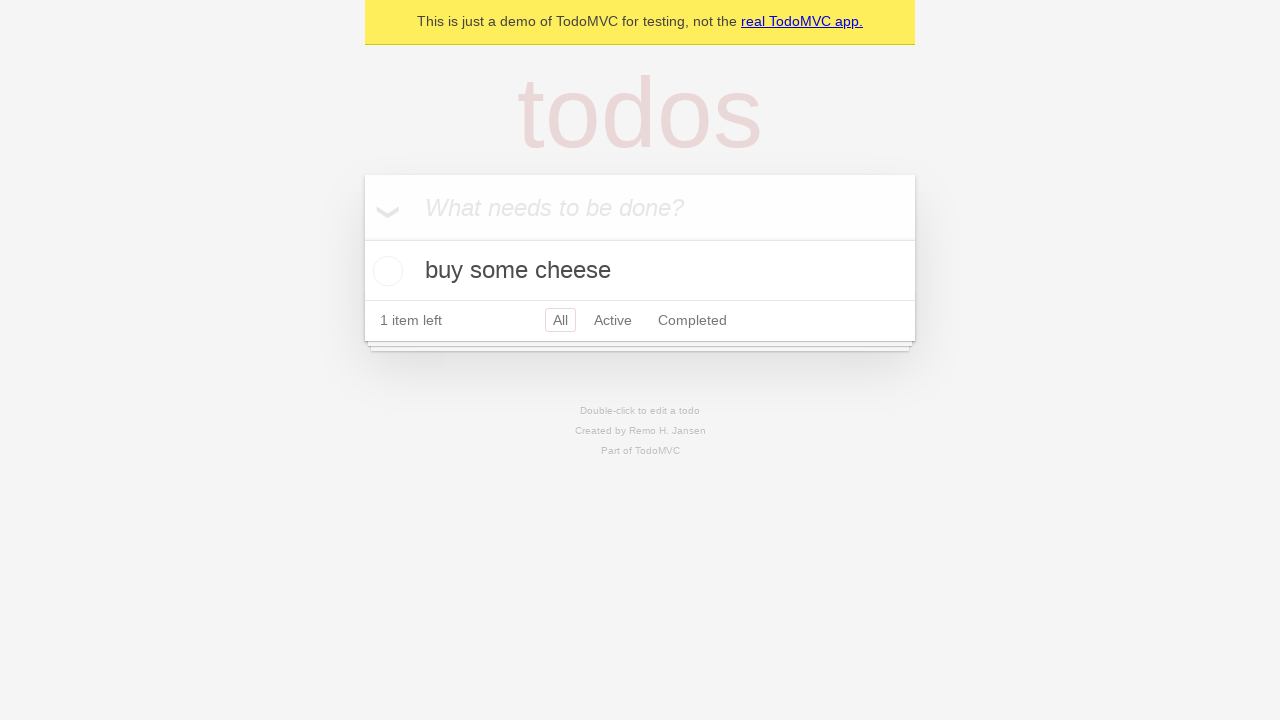

Filled new todo field with 'feed the cat' on internal:attr=[placeholder="What needs to be done?"i]
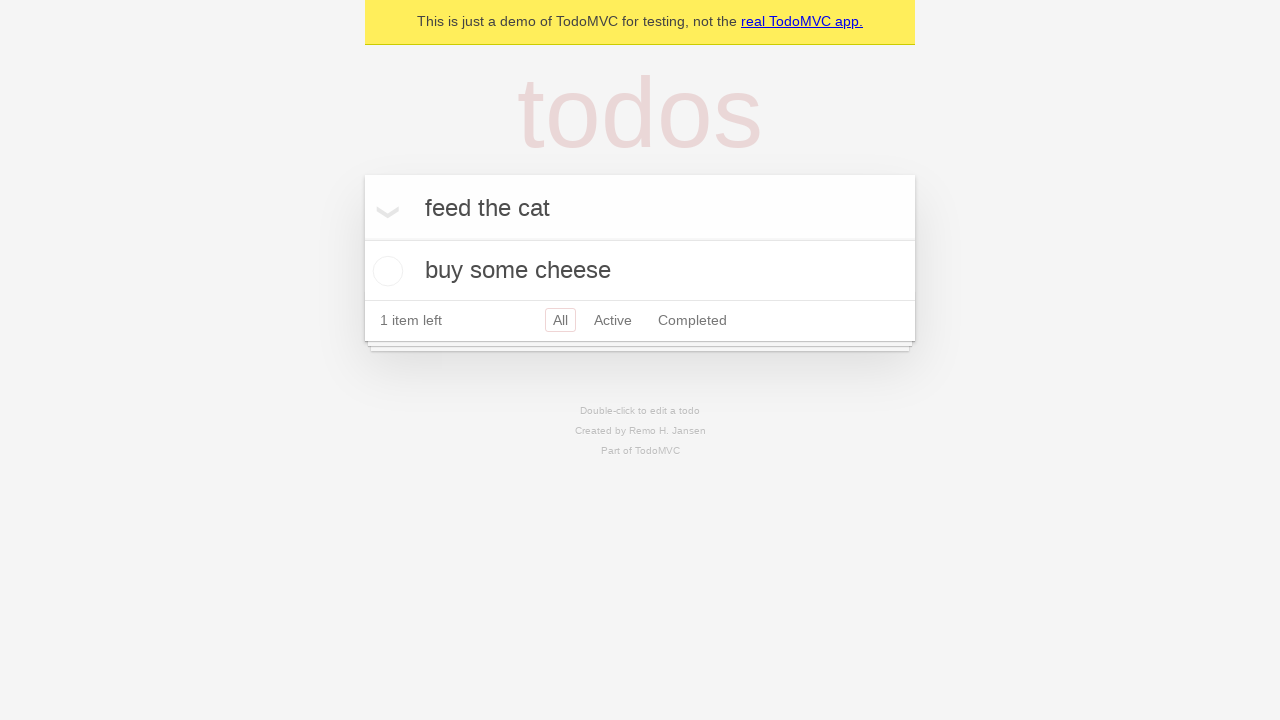

Pressed Enter to create todo 'feed the cat' on internal:attr=[placeholder="What needs to be done?"i]
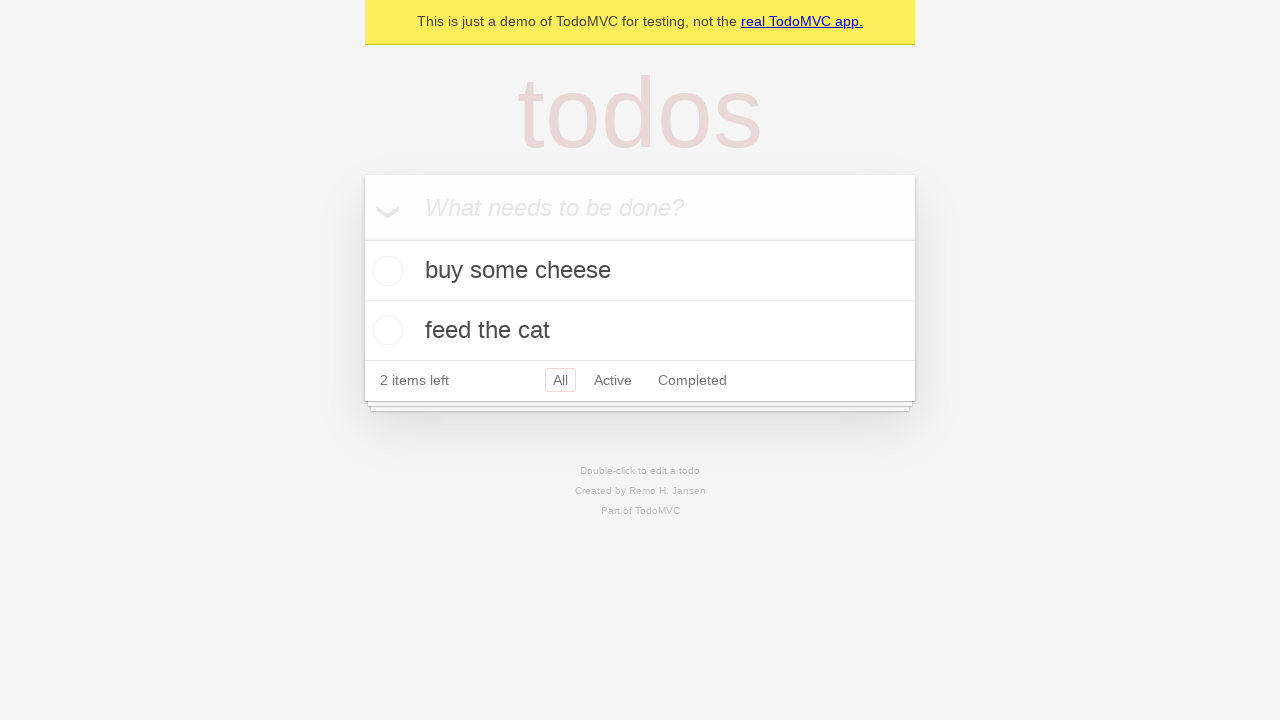

Filled new todo field with 'book a doctors appointment' on internal:attr=[placeholder="What needs to be done?"i]
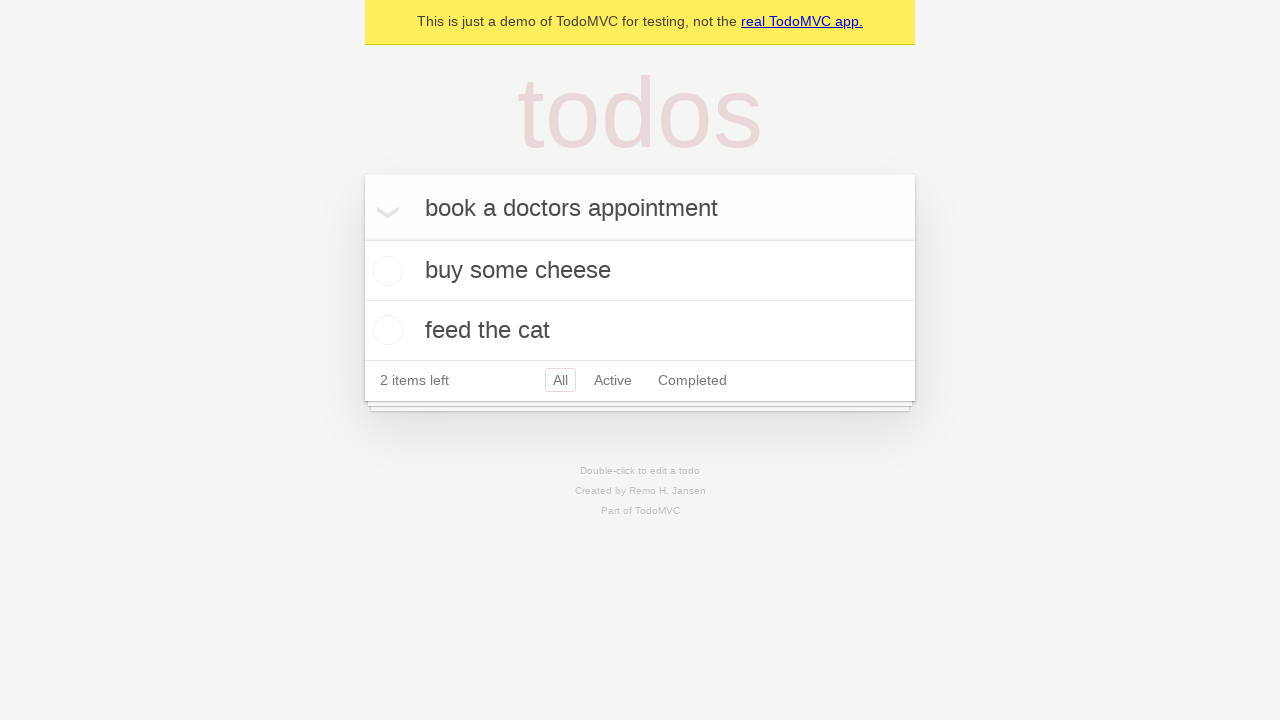

Pressed Enter to create todo 'book a doctors appointment' on internal:attr=[placeholder="What needs to be done?"i]
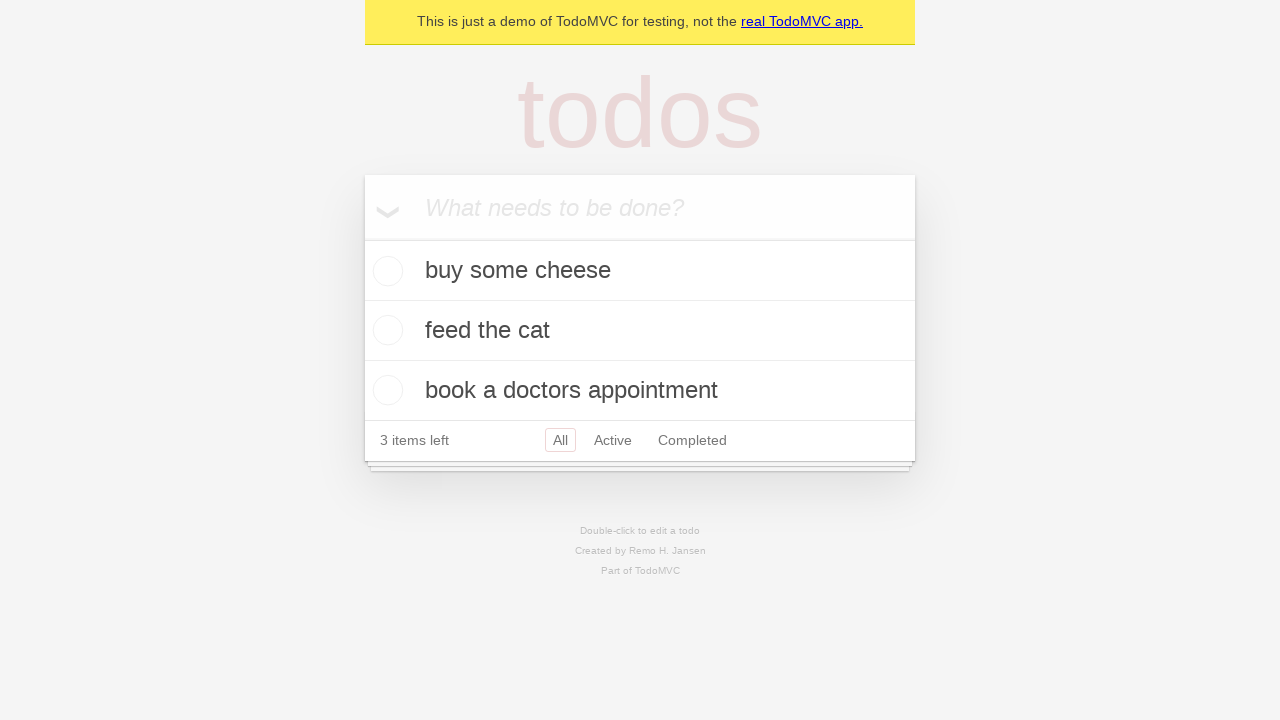

Checked the first todo item to mark it as completed at (385, 271) on .todo-list li .toggle >> nth=0
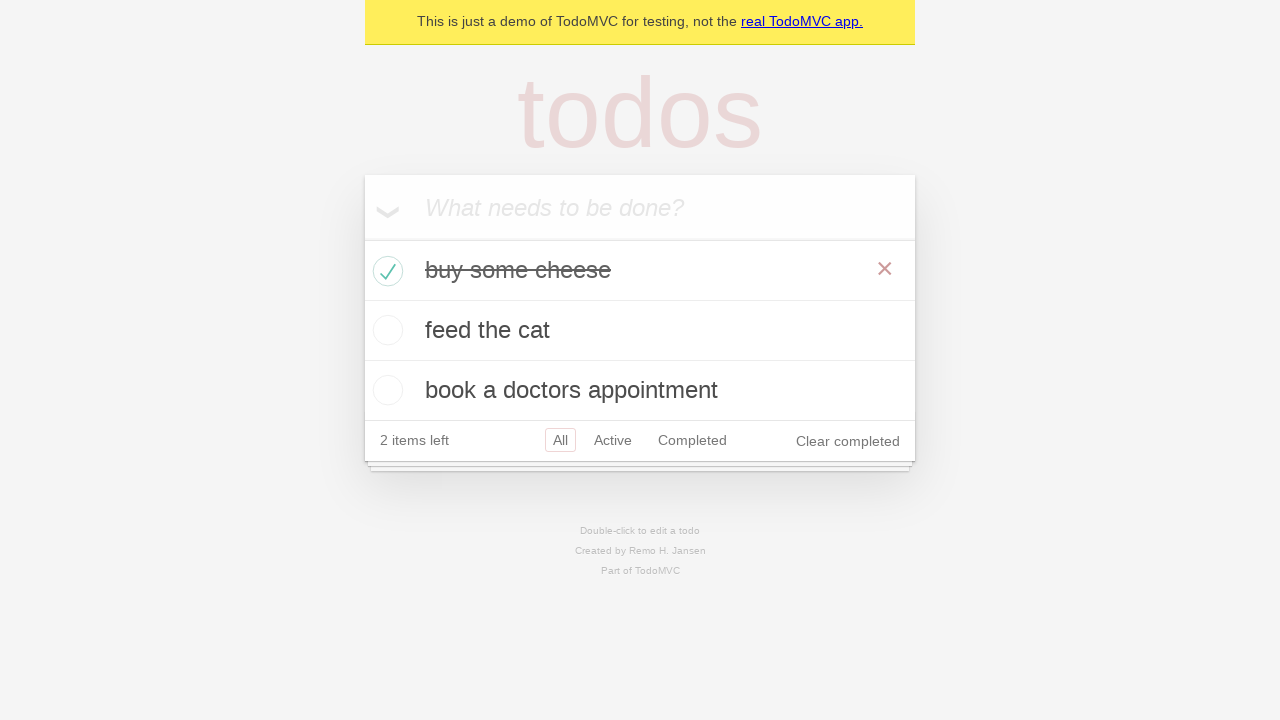

Clicked 'Clear completed' button to remove completed items at (848, 441) on internal:role=button[name="Clear completed"i]
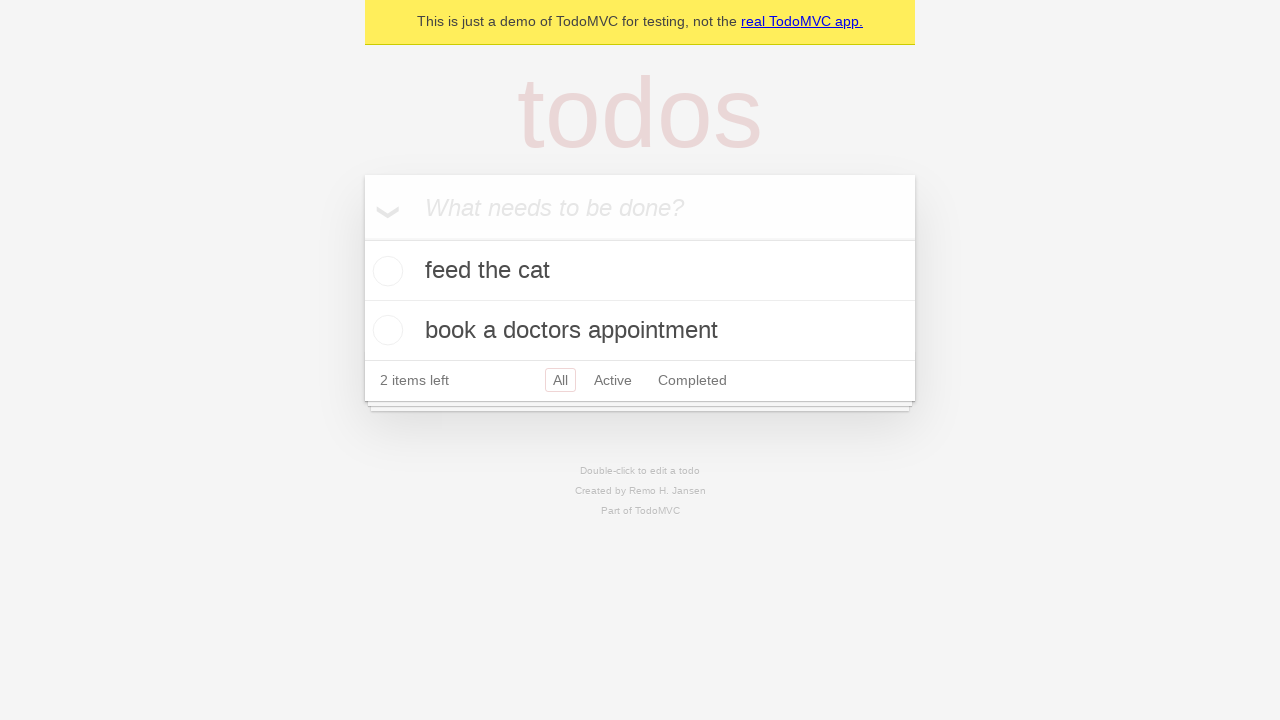

Verified that 'Clear completed' button is hidden when no items are completed
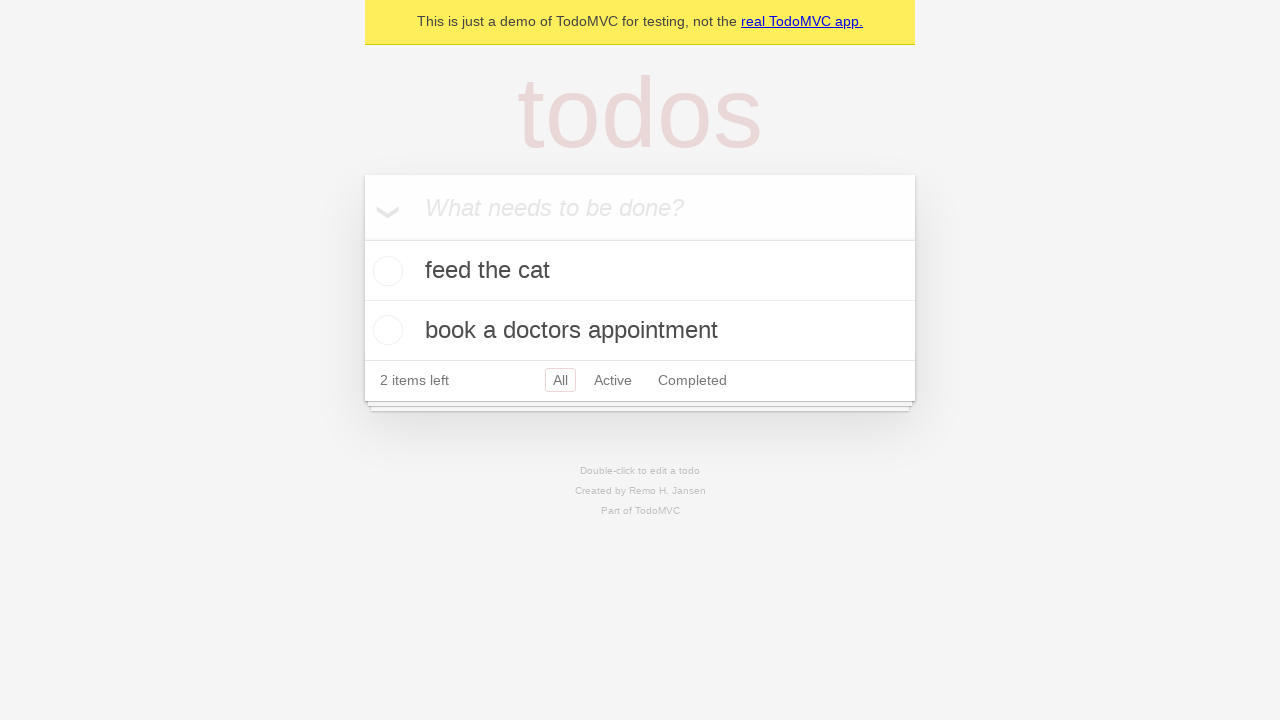

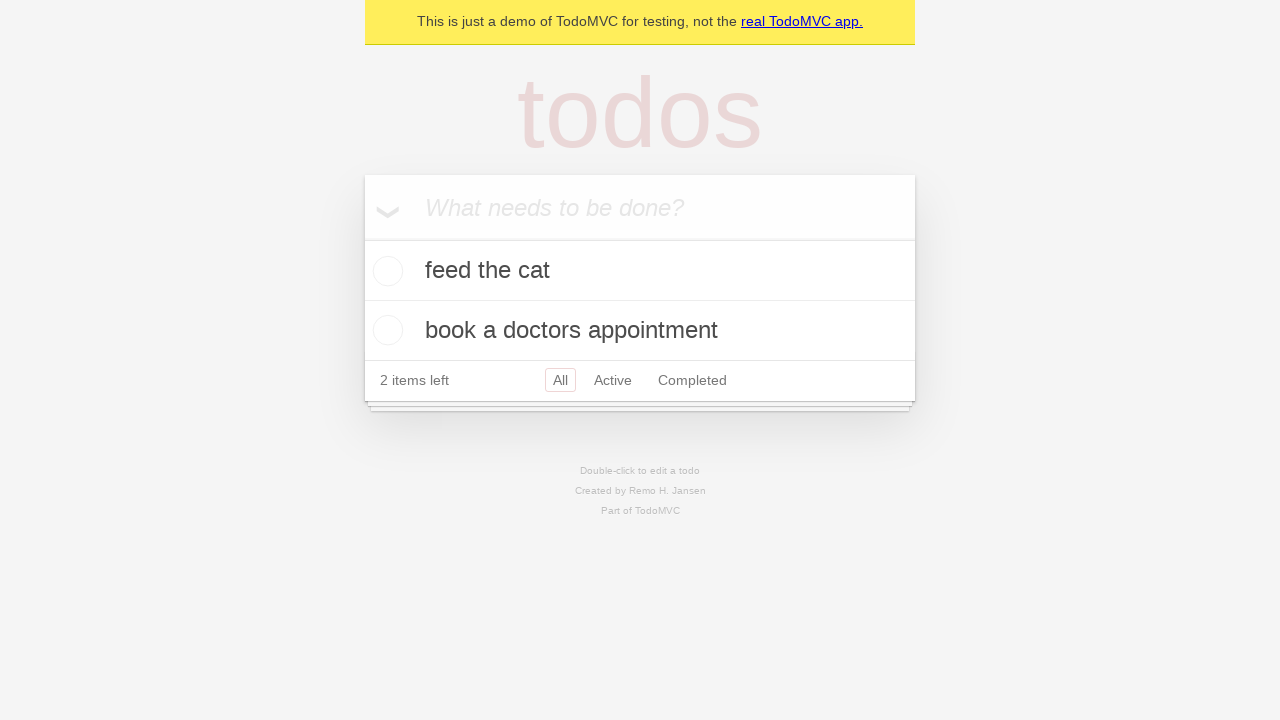